Tests selection state of form elements by clicking age radio button and Java checkbox, then toggling the checkbox

Starting URL: https://automationfc.github.io/basic-form/index.html

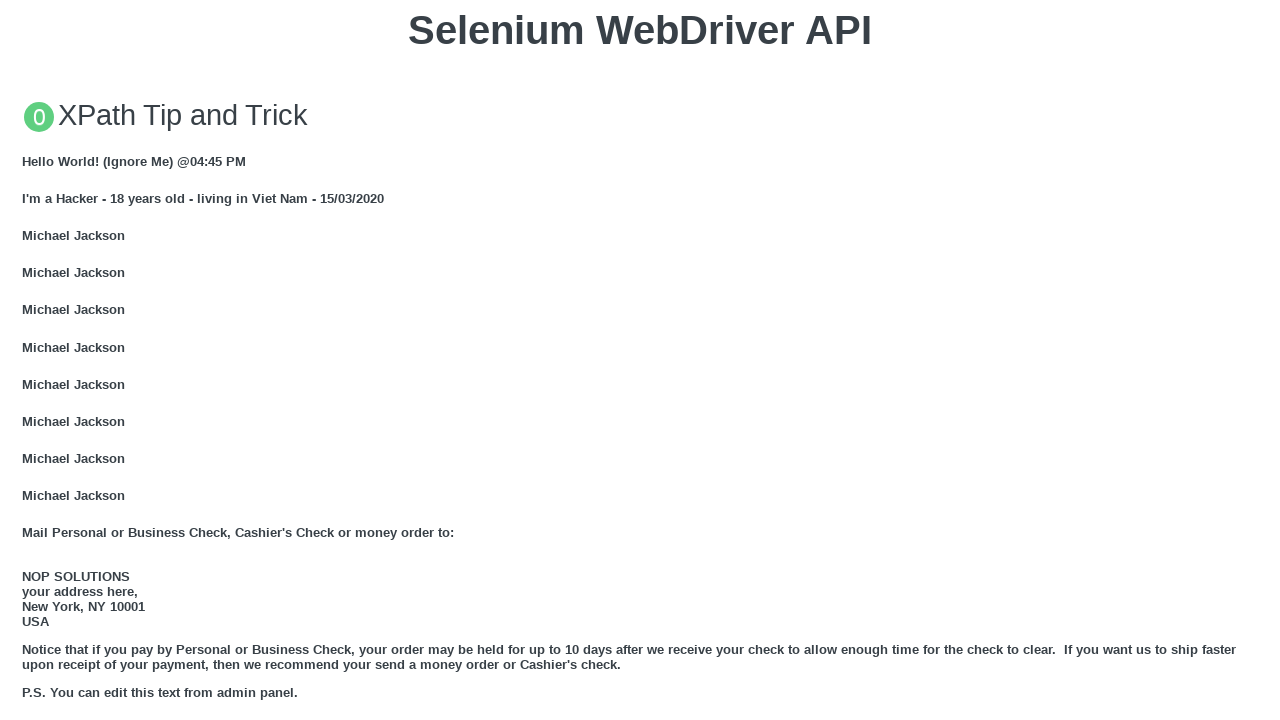

Clicked 'Under 18' age radio button at (28, 360) on #under_18
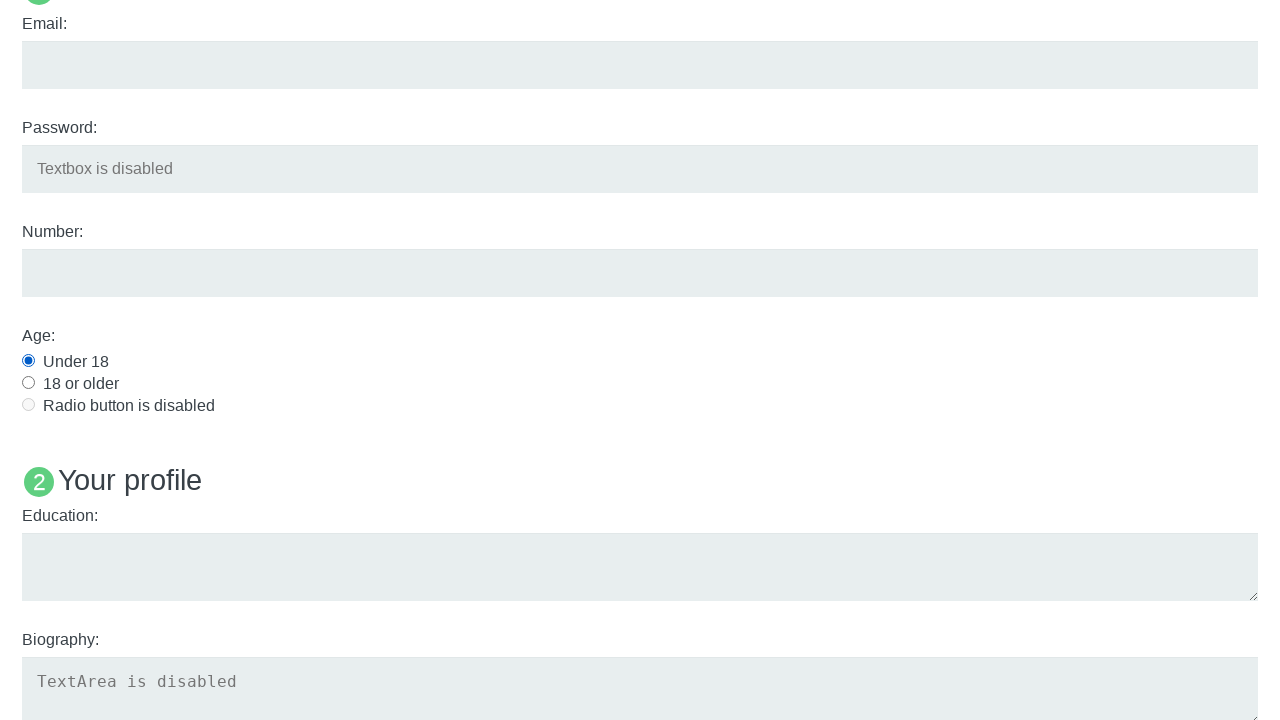

Clicked Java checkbox to select it at (28, 361) on #java
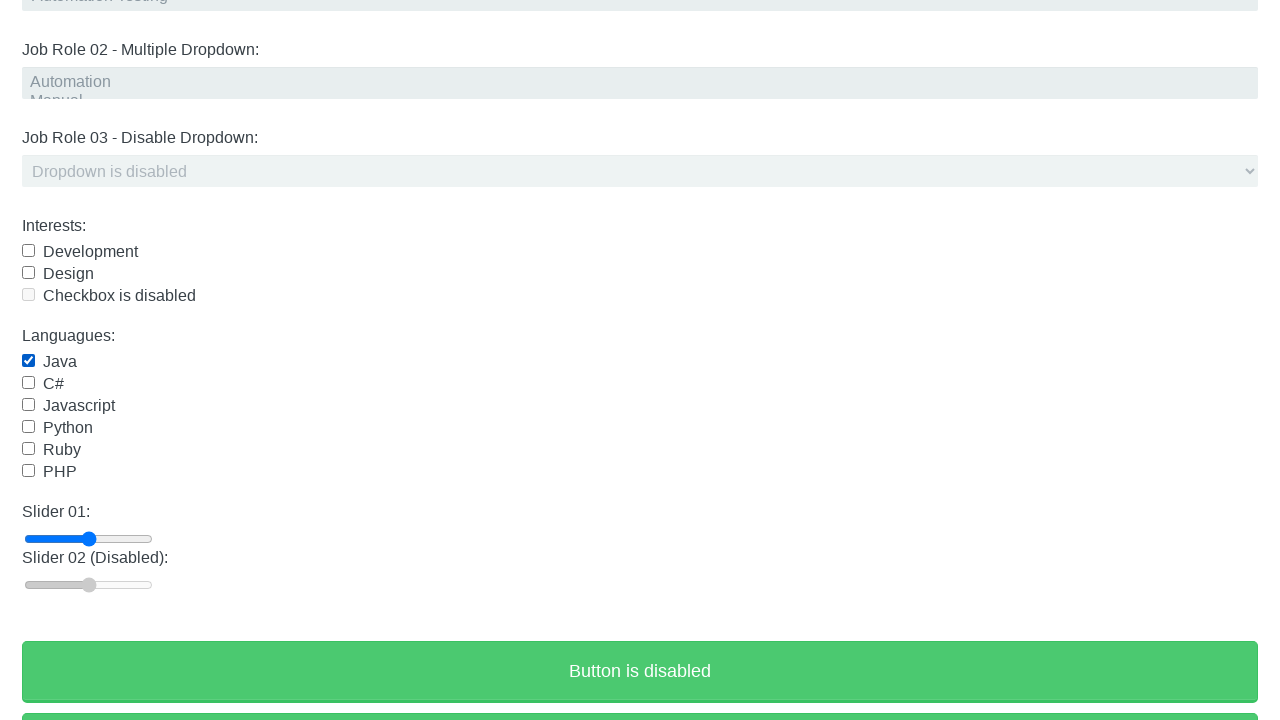

Clicked Java checkbox again to deselect it at (28, 361) on #java
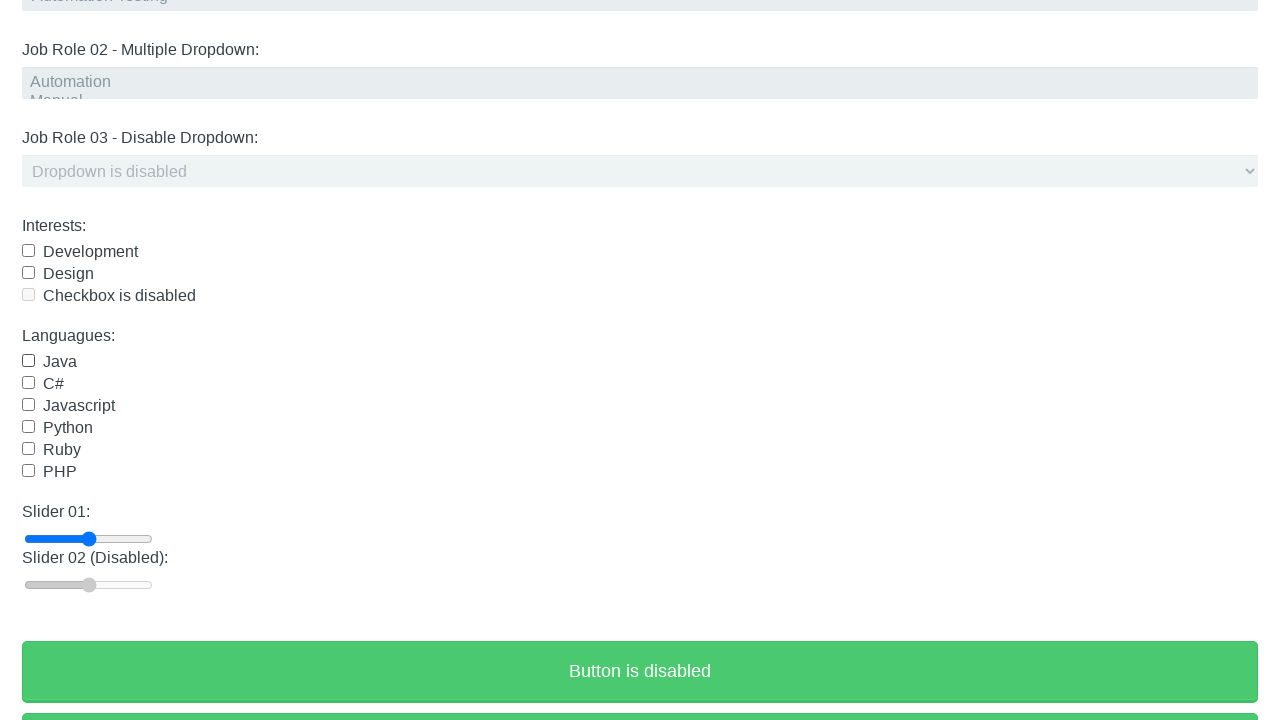

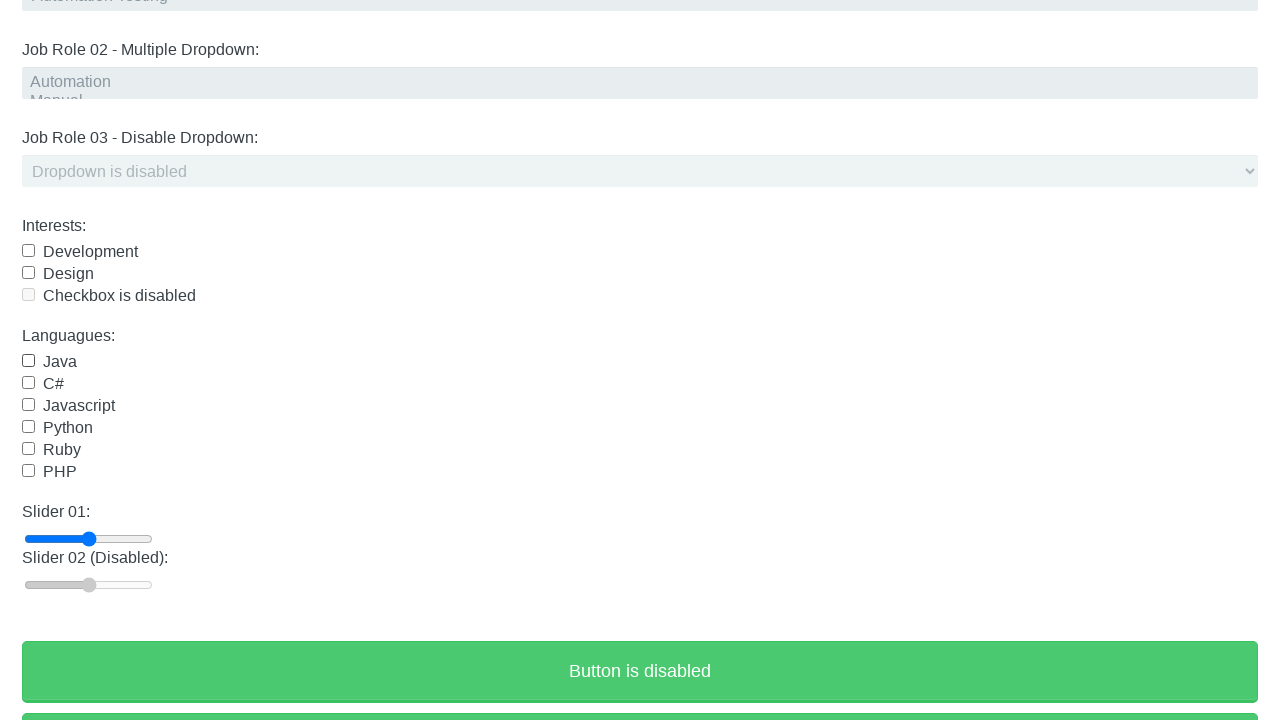